Tests an e-commerce vegetable shopping page by searching for products containing 'ca', verifying 4 products are displayed, and adding multiple items to cart including clicking specific products and finding Cashews to add to cart.

Starting URL: https://rahulshettyacademy.com/seleniumPractise/#/

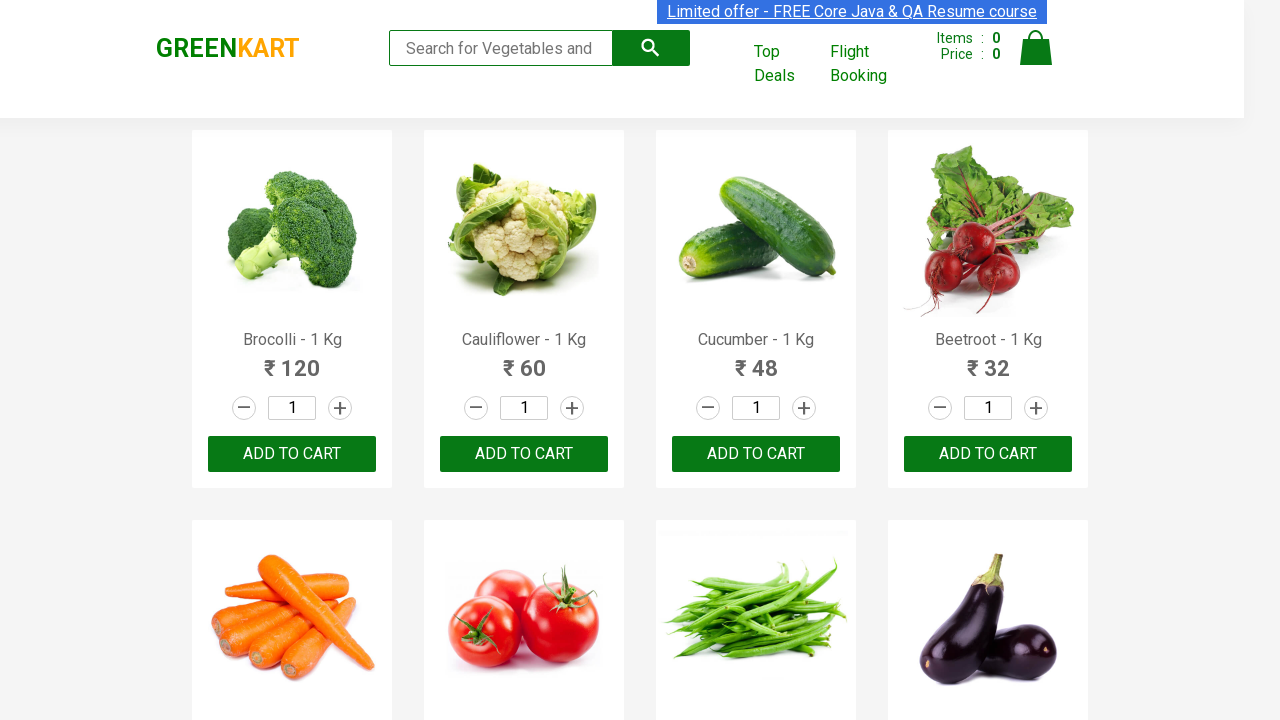

Filled search box with 'ca' on .search-keyword
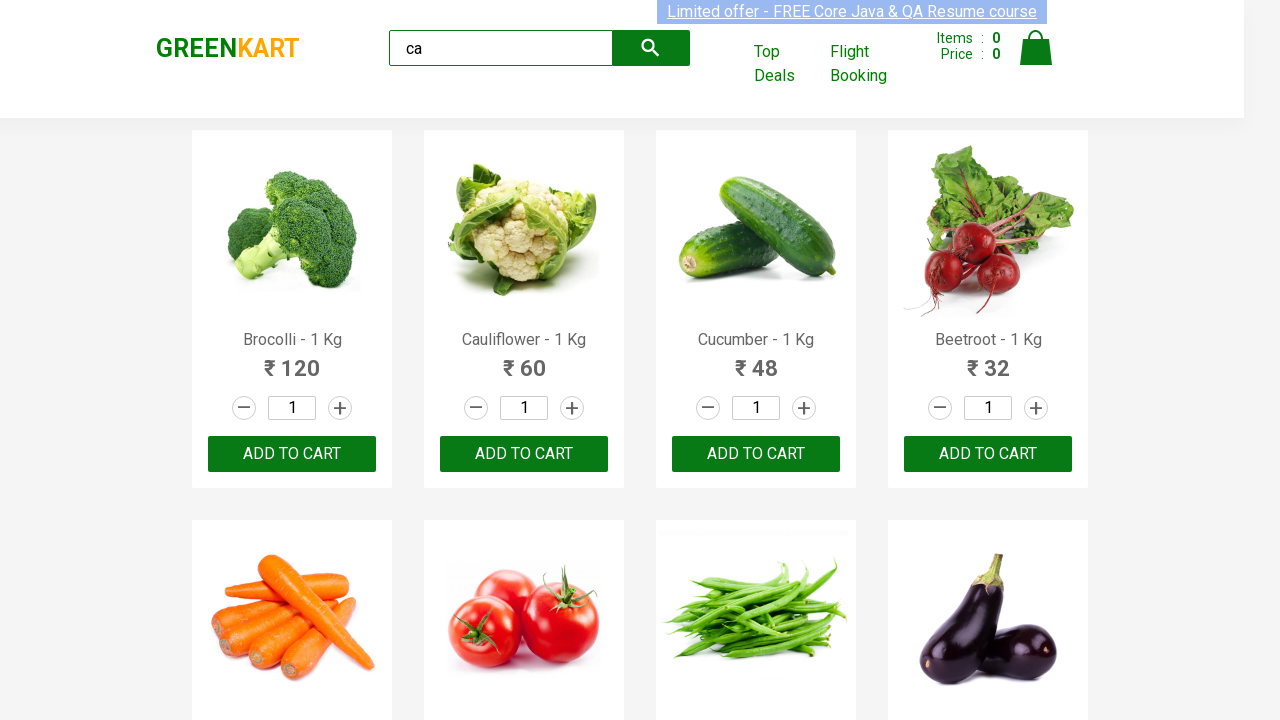

Waited 2000ms for search results to load
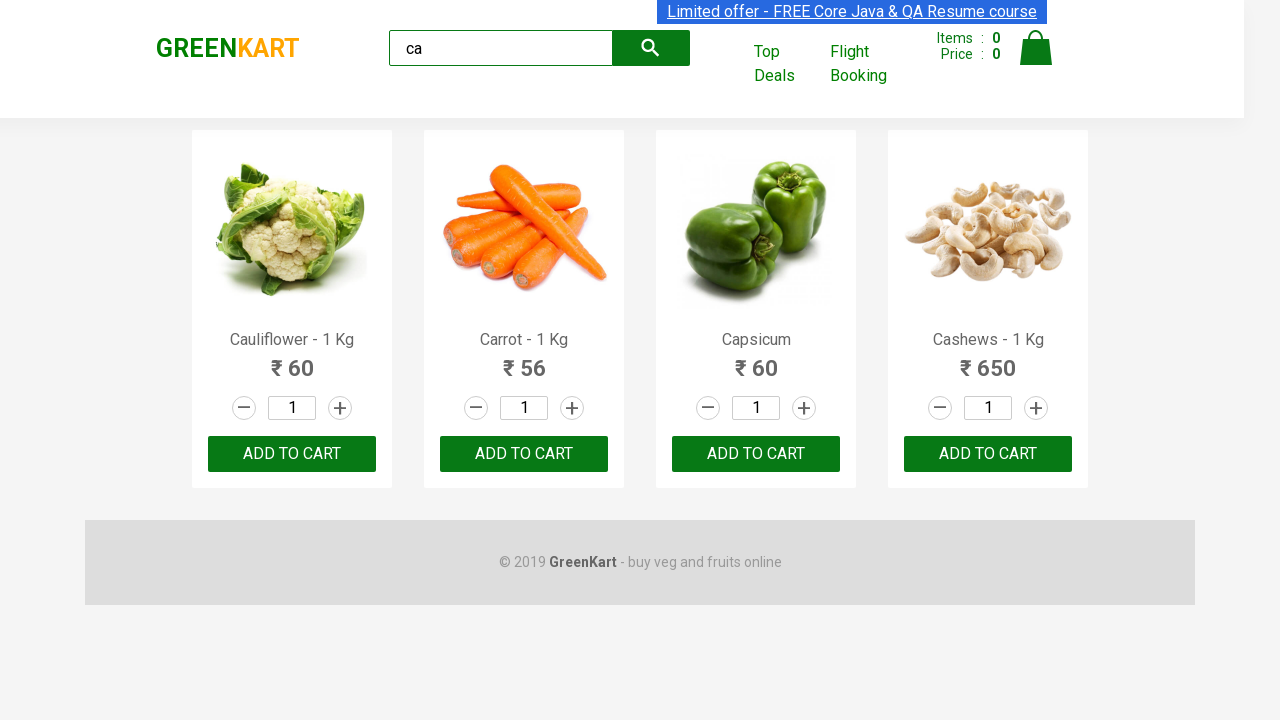

Product elements loaded
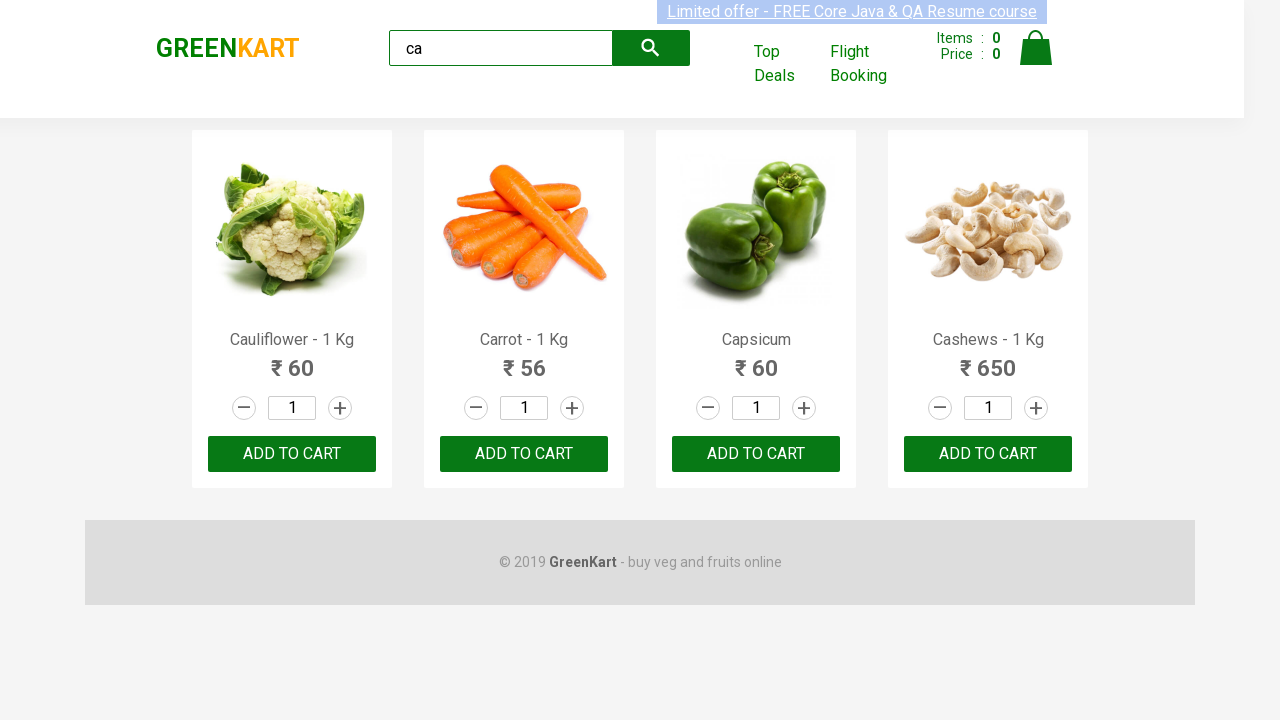

Verified 4 products are displayed
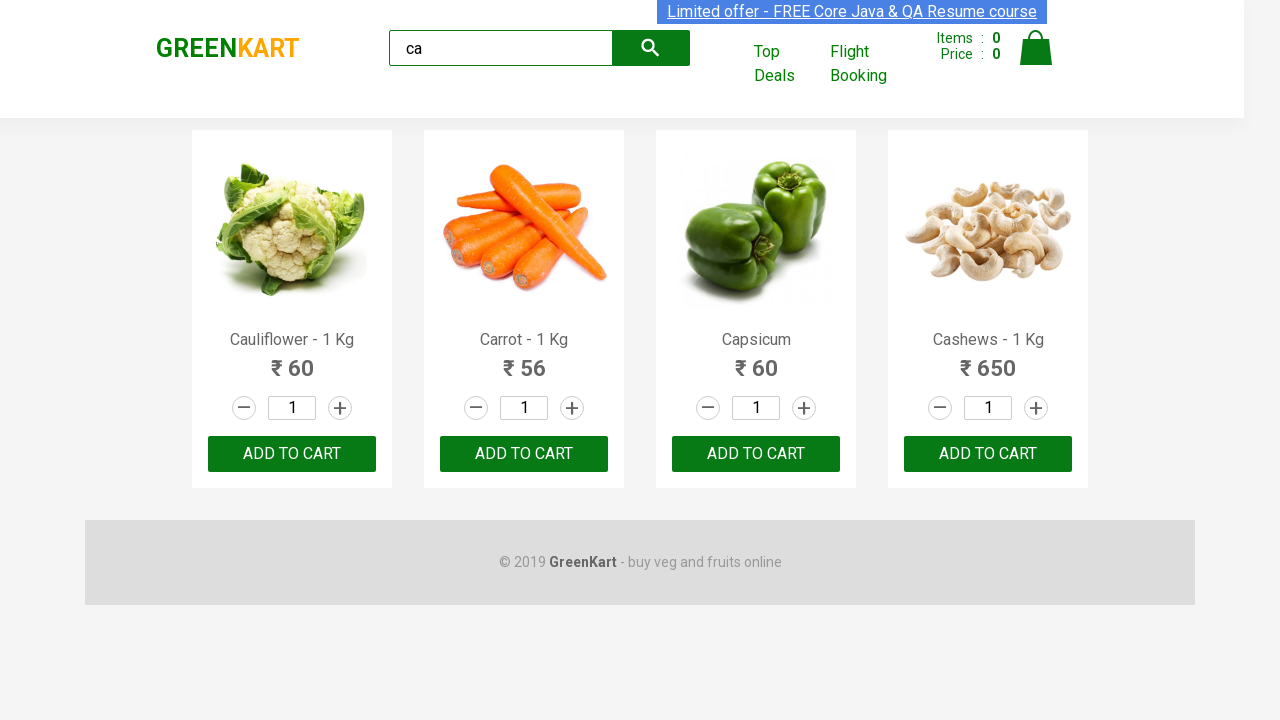

Clicked ADD TO CART on 2nd product at (524, 454) on :nth-child(2) > .product-action > button
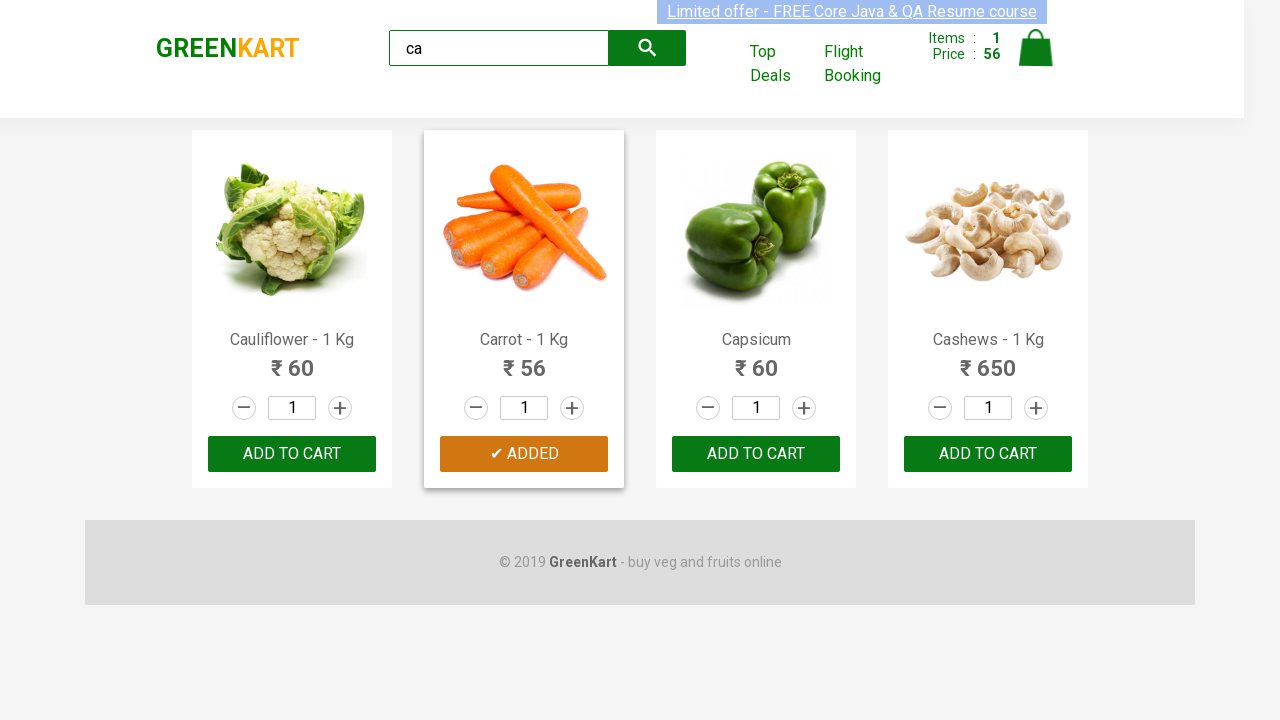

Clicked ADD TO CART on 3rd product at (756, 454) on .products .product >> nth=2 >> text=ADD TO CART
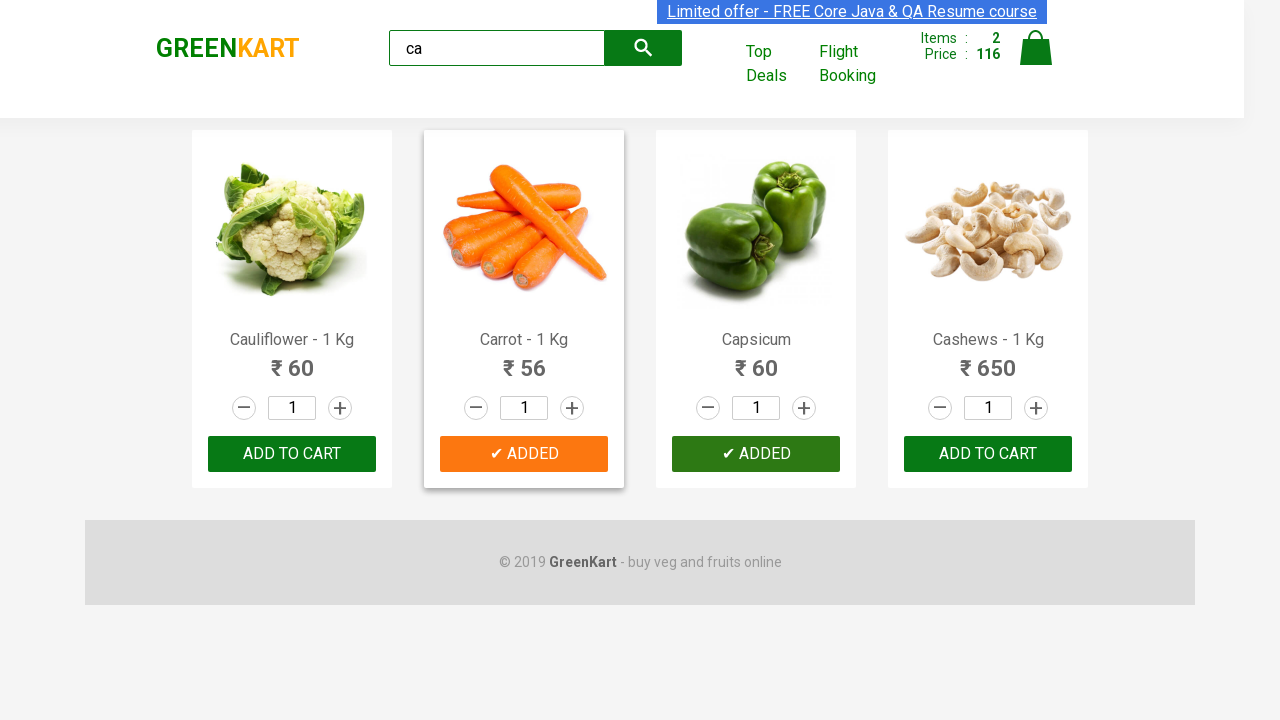

Found Cashews product and clicked ADD TO CART at (988, 454) on .products .product >> nth=3 >> button
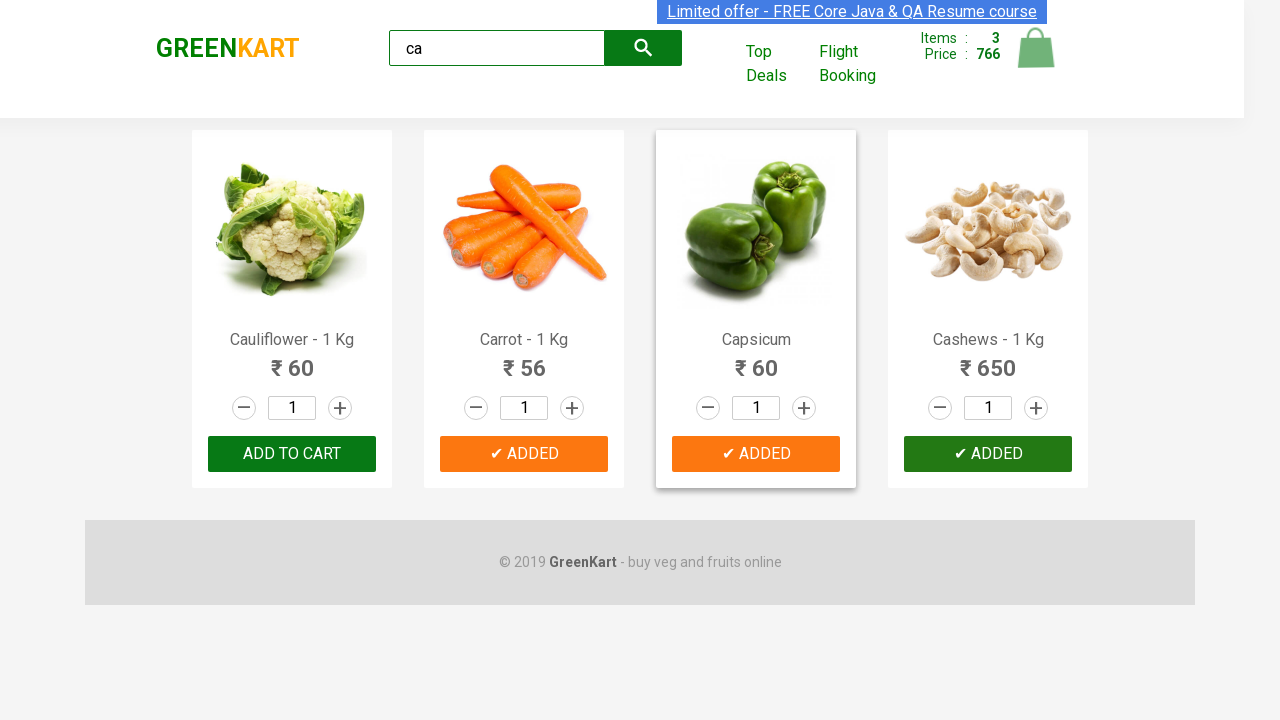

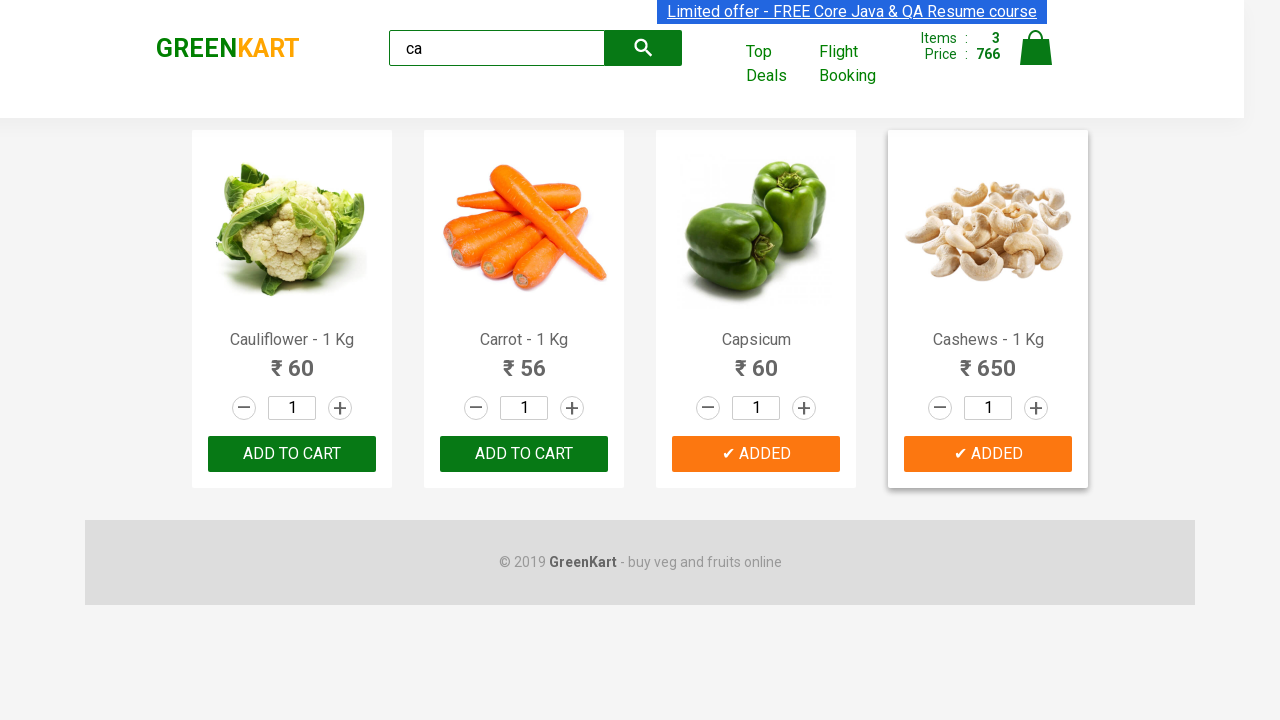